Tests JavaScript prompt alert handling by switching to an iframe, clicking a button to trigger a prompt, entering text in the prompt, accepting it, and verifying the entered text is displayed on the page.

Starting URL: https://www.w3schools.com/js/tryit.asp?filename=tryjs_prompt

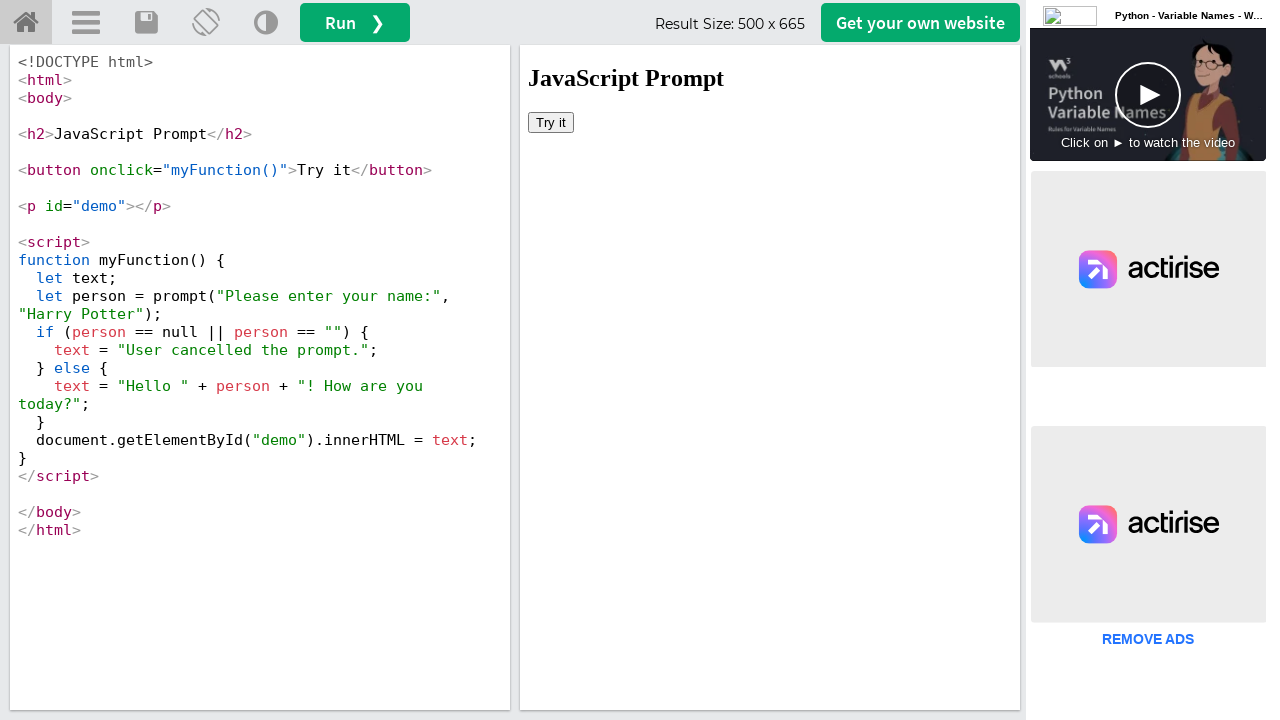

Located iframe with ID 'iframeResult'
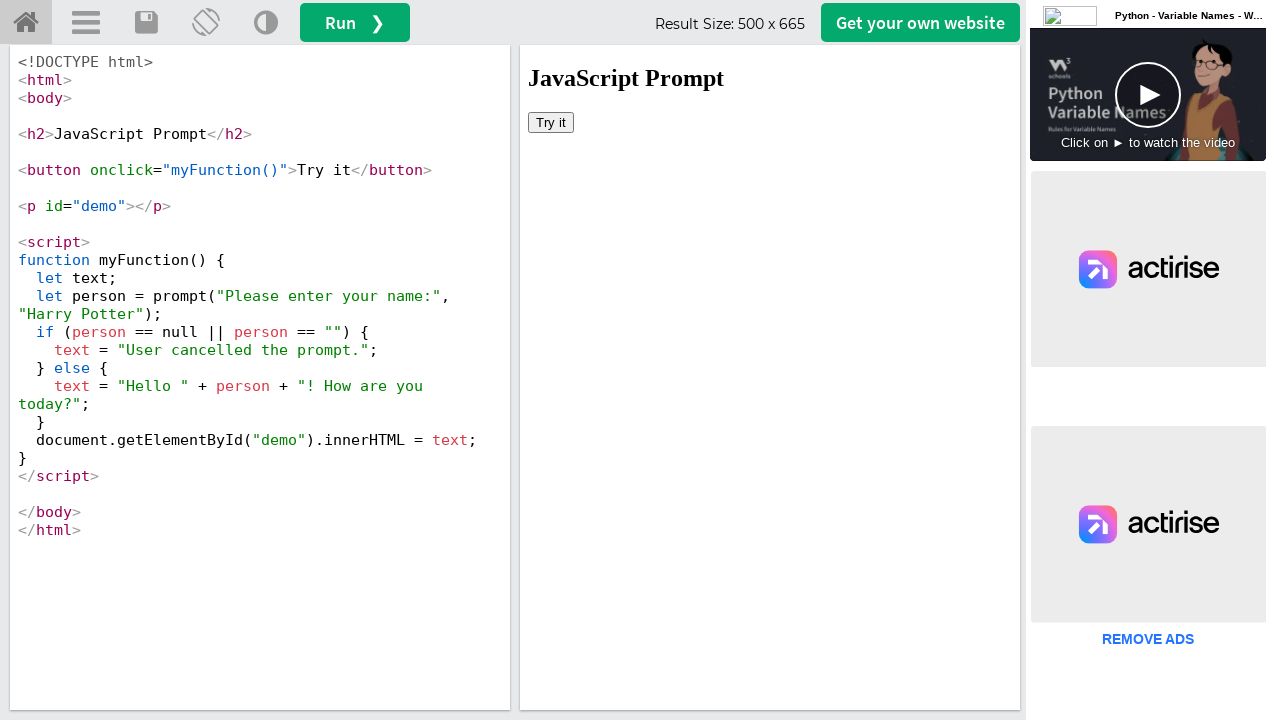

Clicked 'Try it' button in iframe at (551, 122) on #iframeResult >> internal:control=enter-frame >> xpath=//button[text()='Try it']
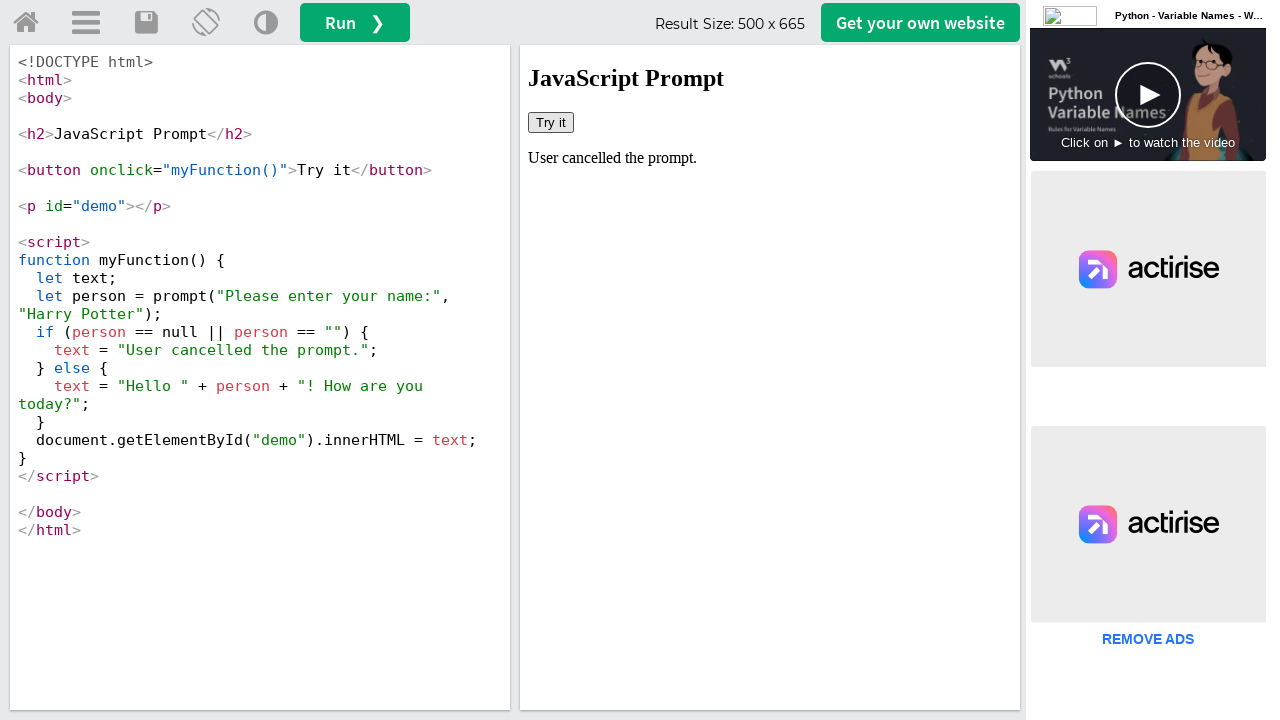

Set up initial dialog handler to accept with text 'koushik'
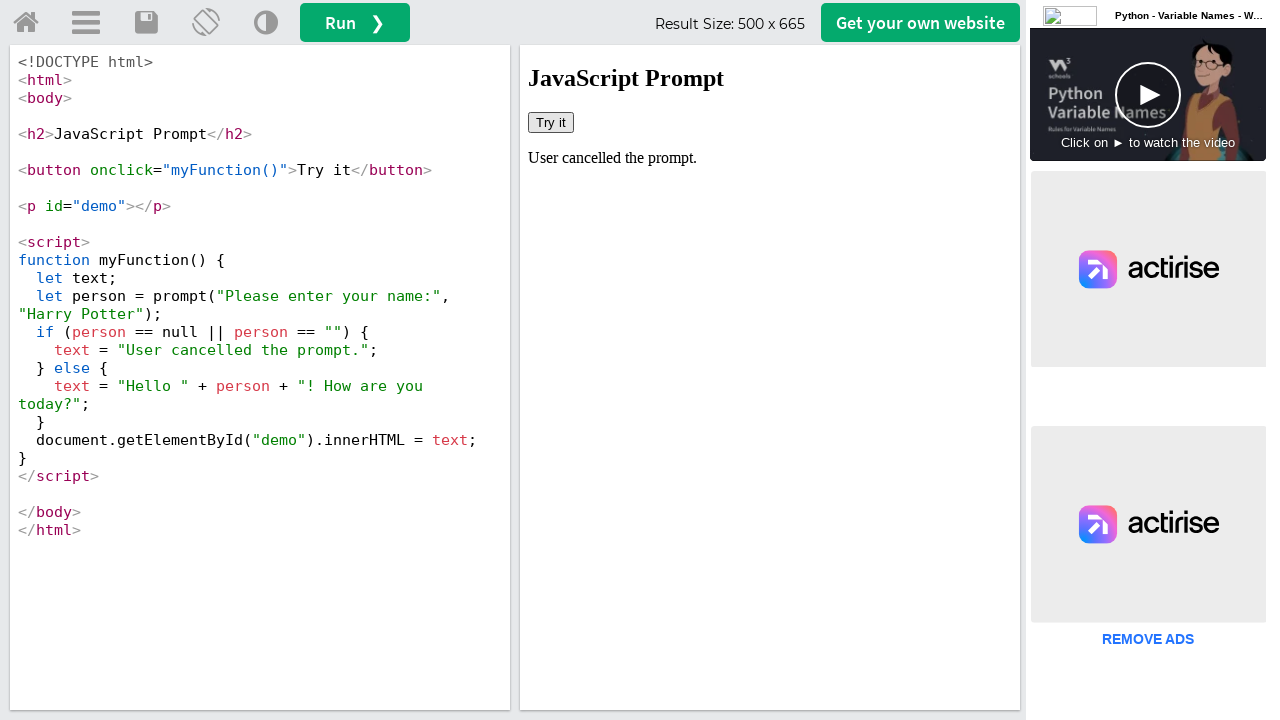

Registered dialog handler function
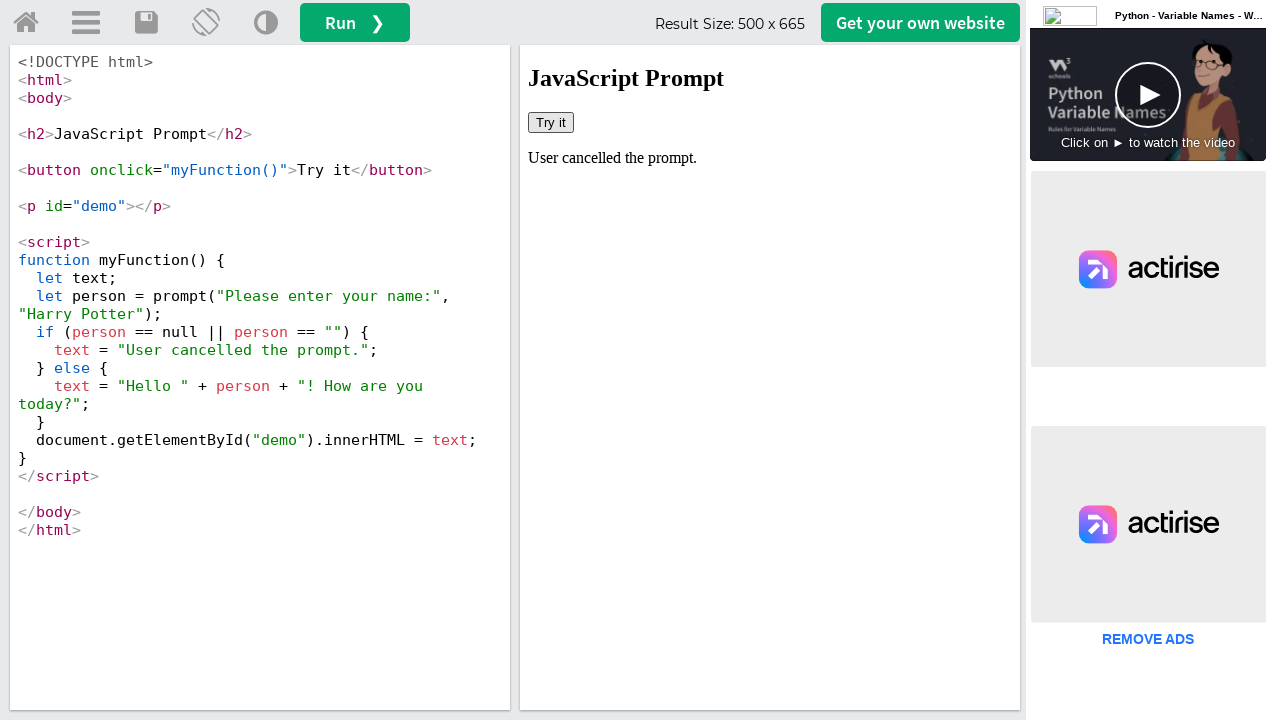

Clicked 'Try it' button again to trigger prompt dialog at (551, 122) on #iframeResult >> internal:control=enter-frame >> xpath=//button[text()='Try it']
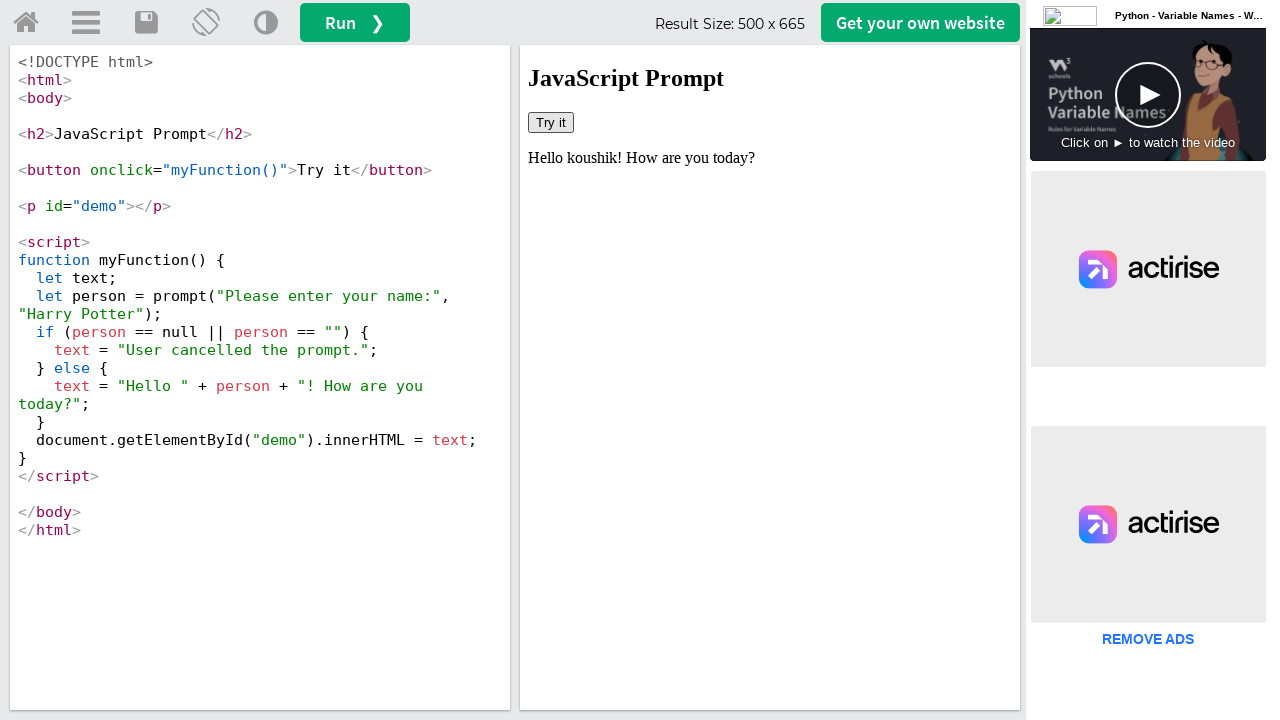

Waited 500ms for DOM to update after prompt acceptance
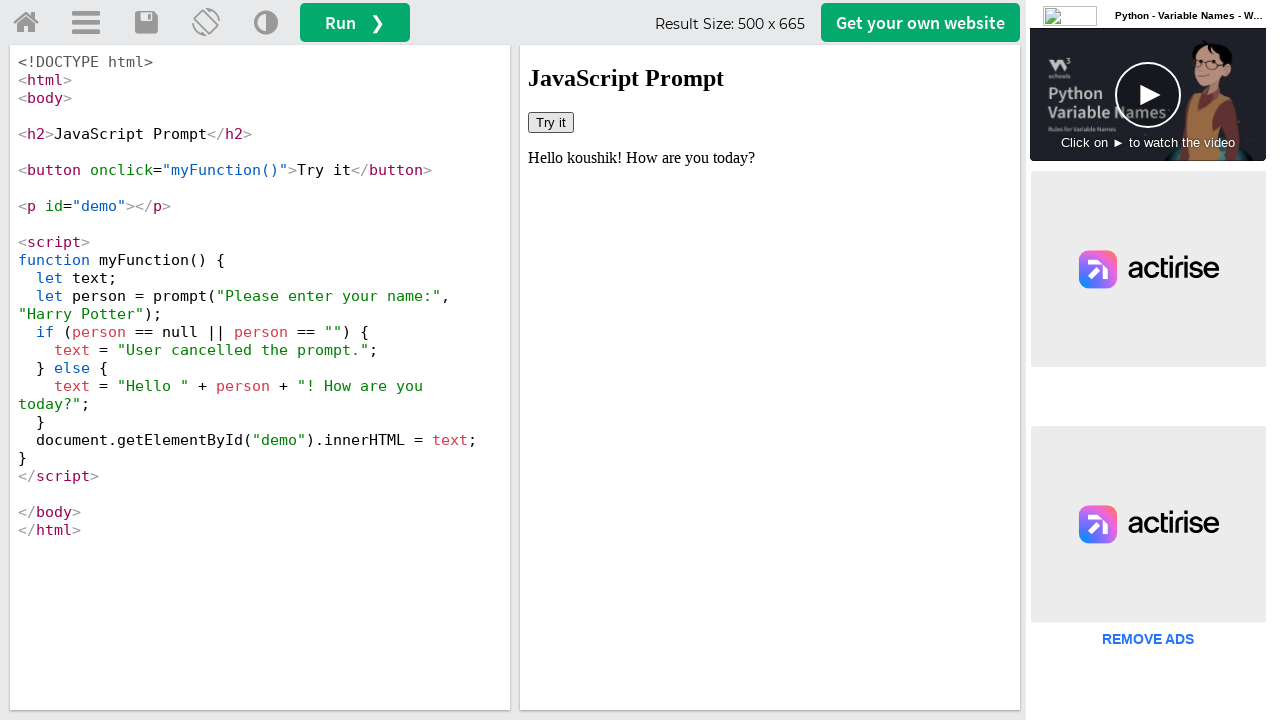

Retrieved text content from demo element
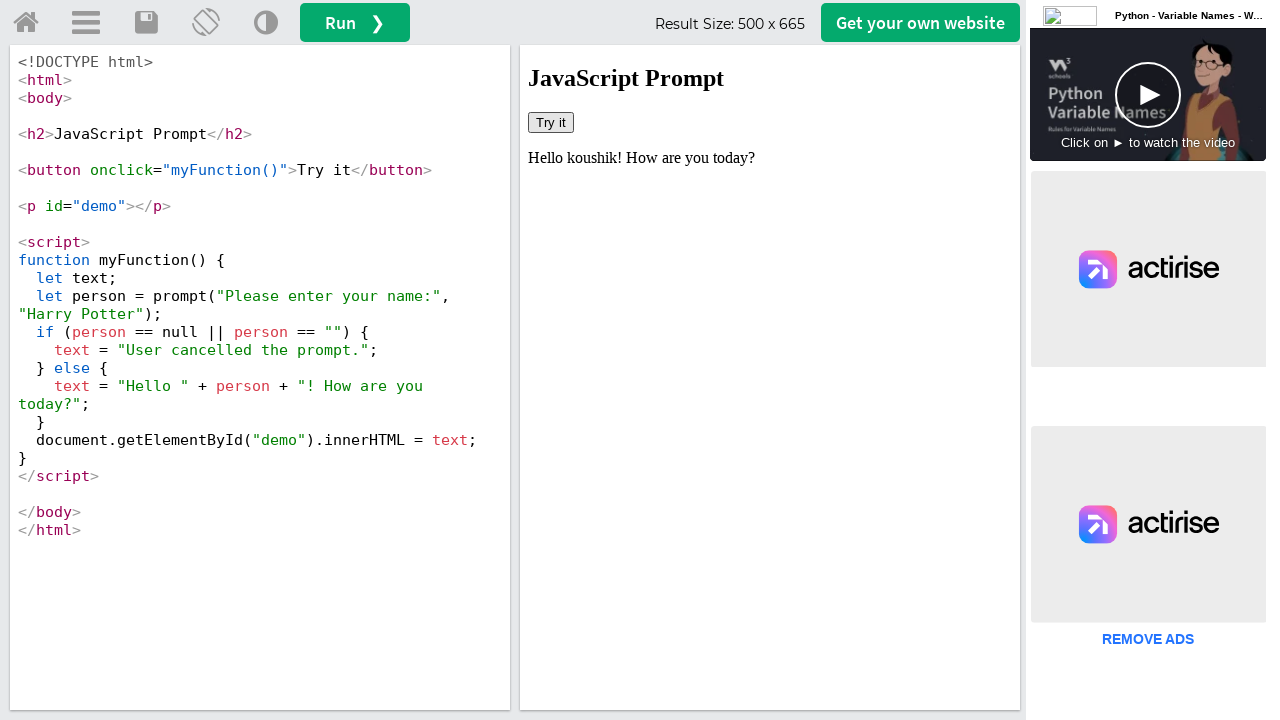

Verified that entered text 'koushik' appears in demo element
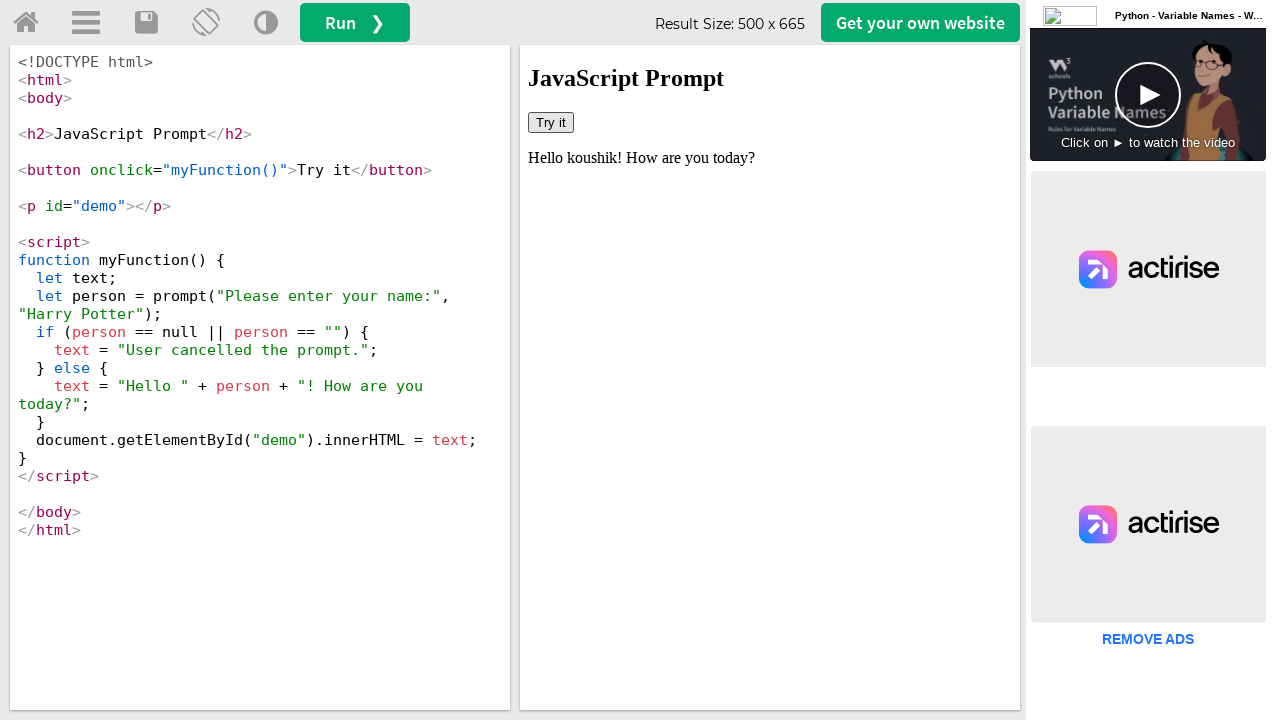

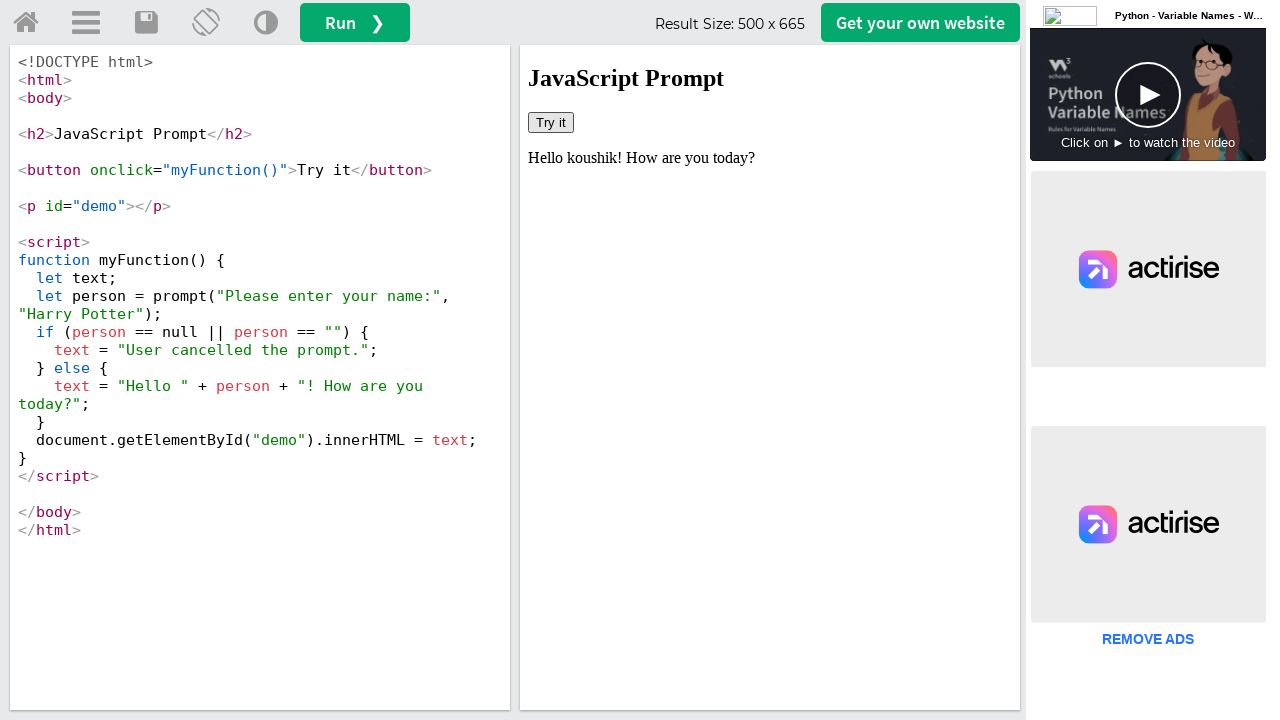